Tests the Automation Exercise website by verifying the number of links on the homepage, clicking on the Products link, and checking that a special offer element is visible.

Starting URL: https://www.automationexercise.com

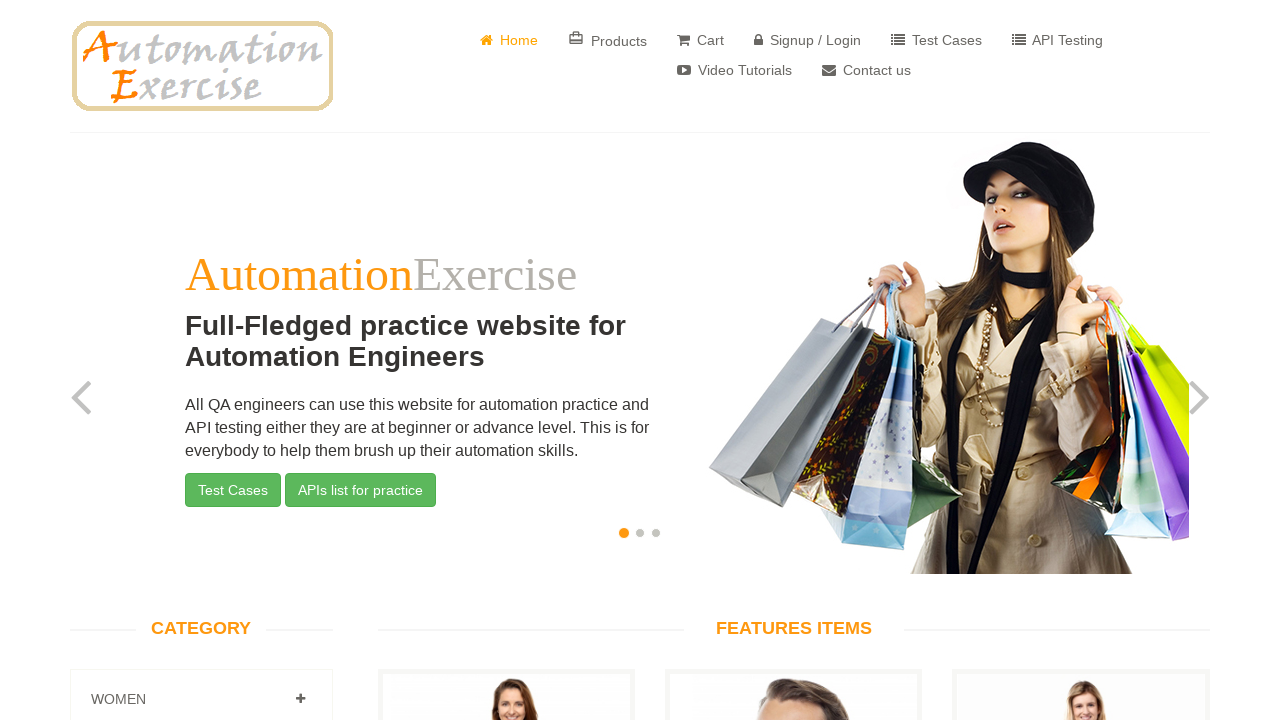

Waited for links to load on homepage
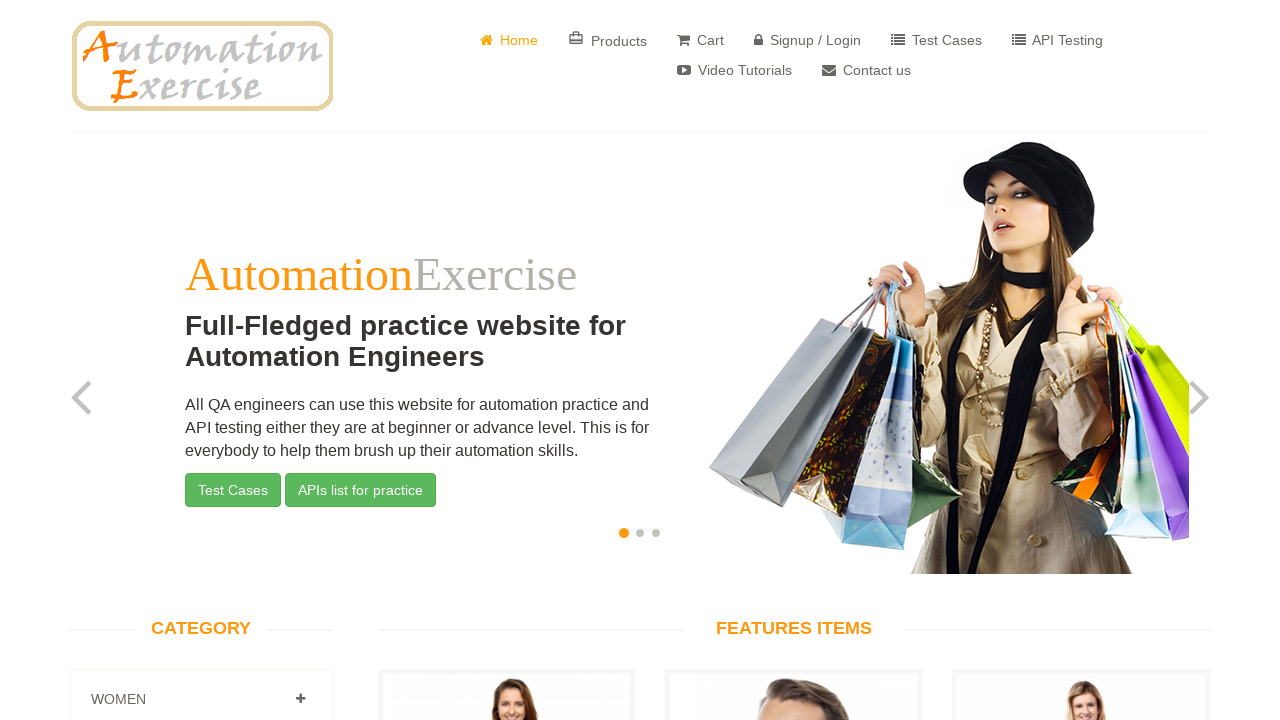

Retrieved all link elements from the page
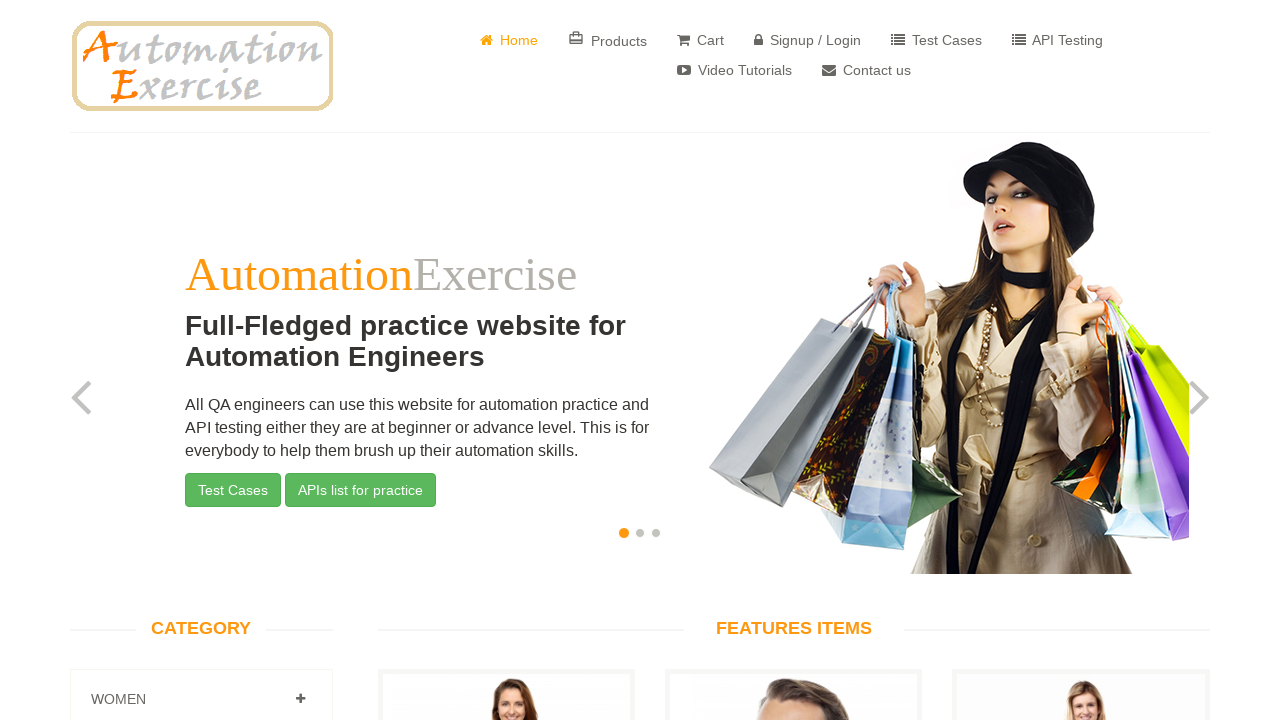

Verified 147 links are present on the homepage
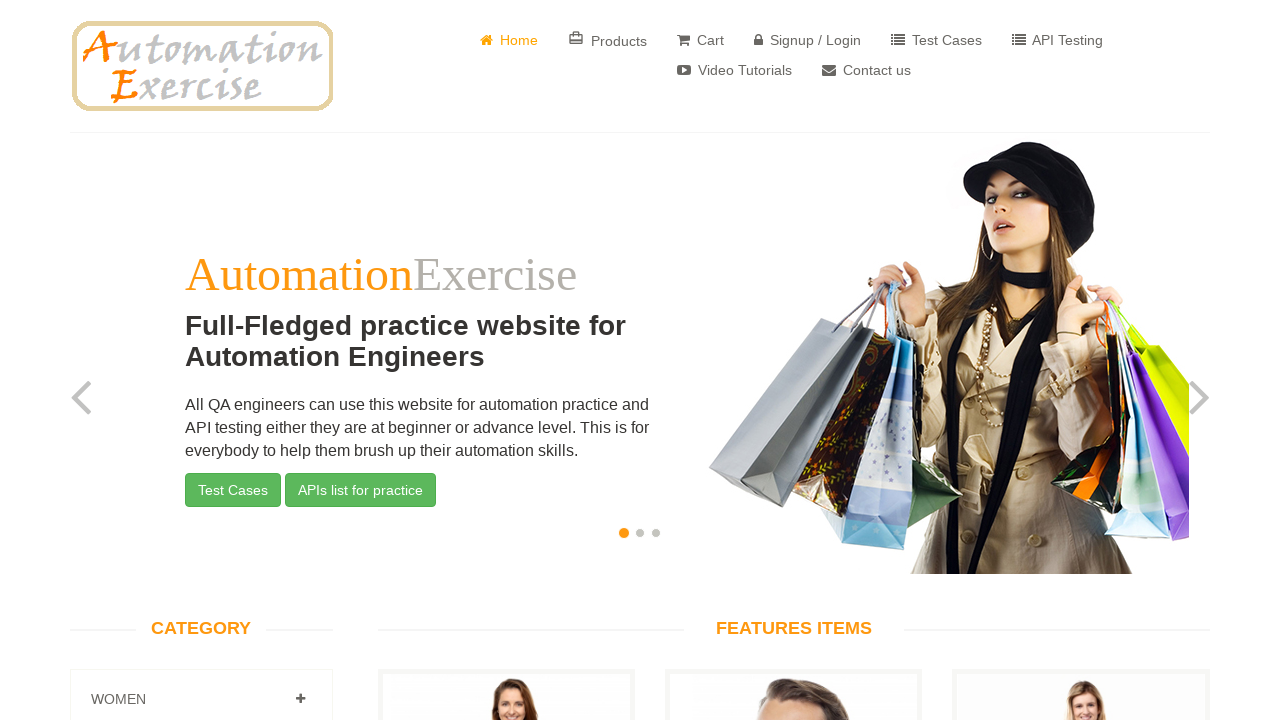

Clicked on Products link at (608, 40) on text=Products
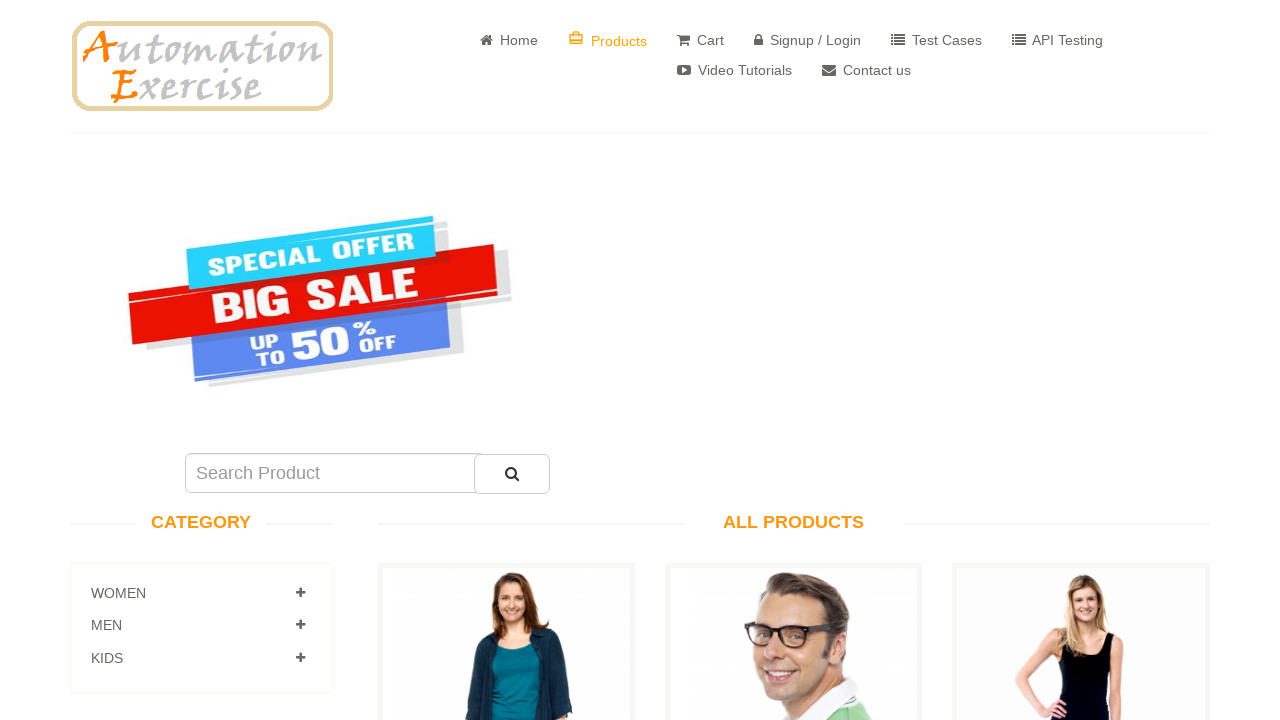

Special offer element loaded on Products page
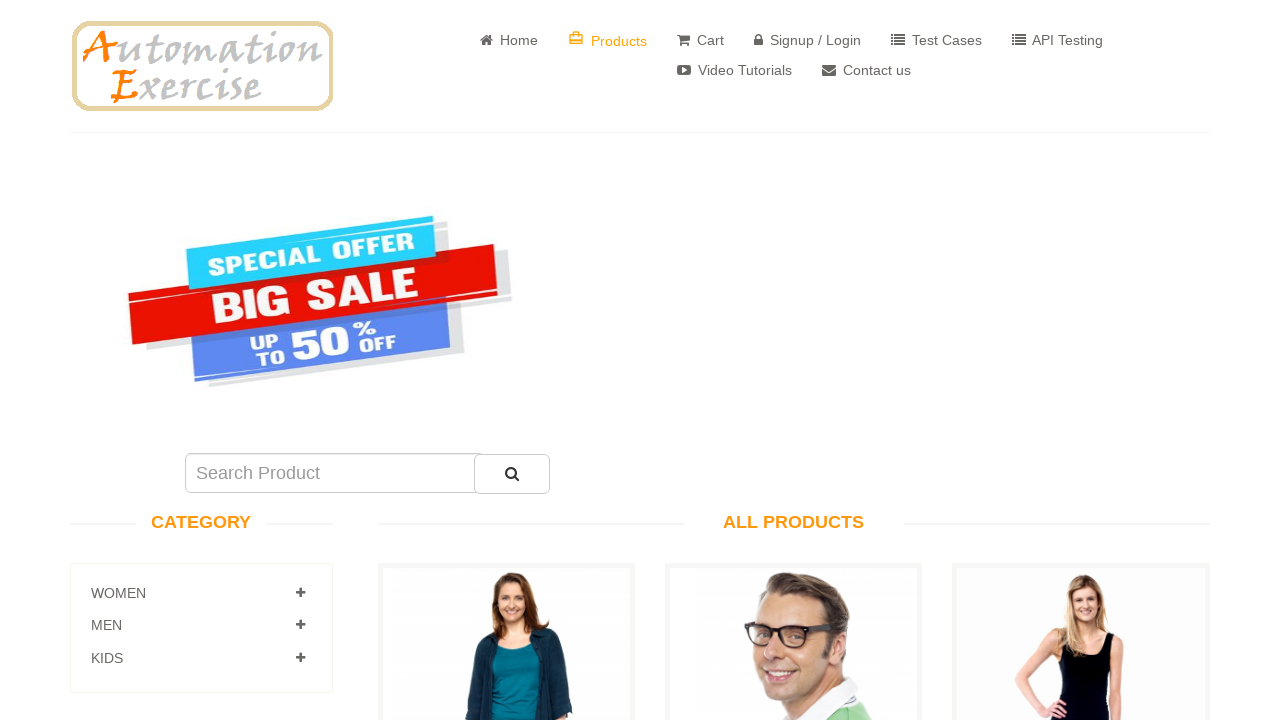

Located special offer element
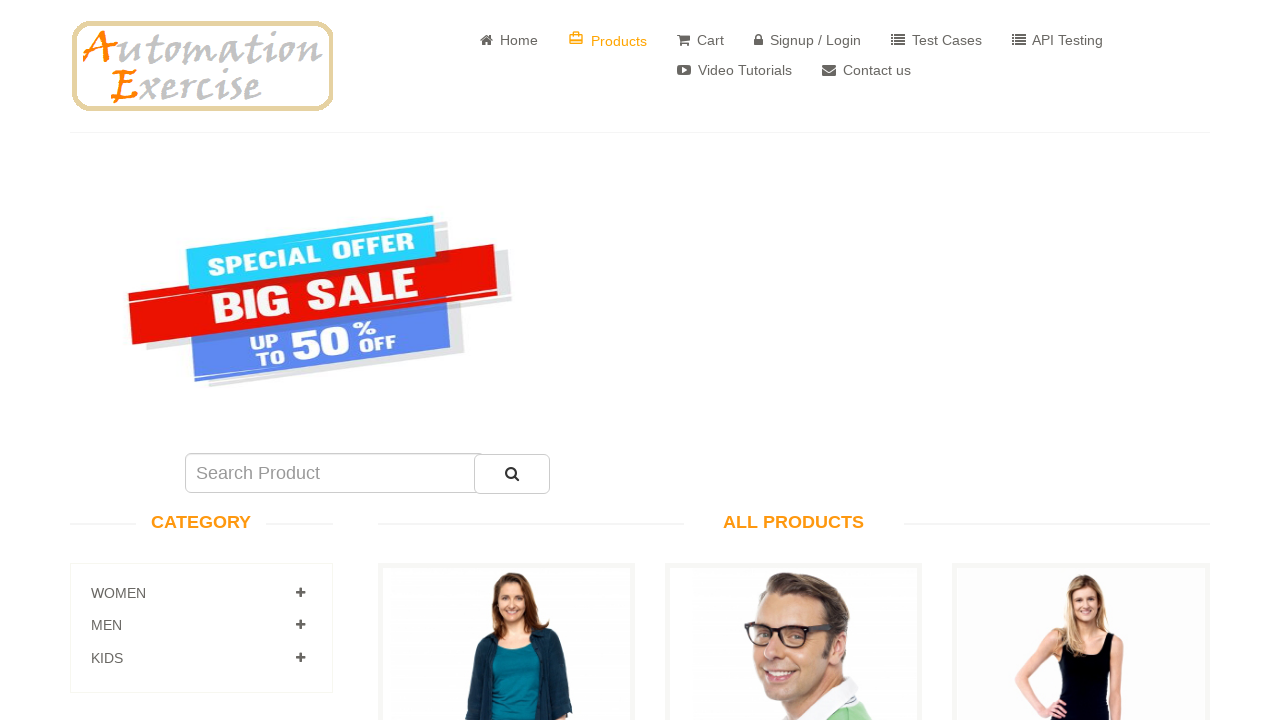

Verified special offer element is visible
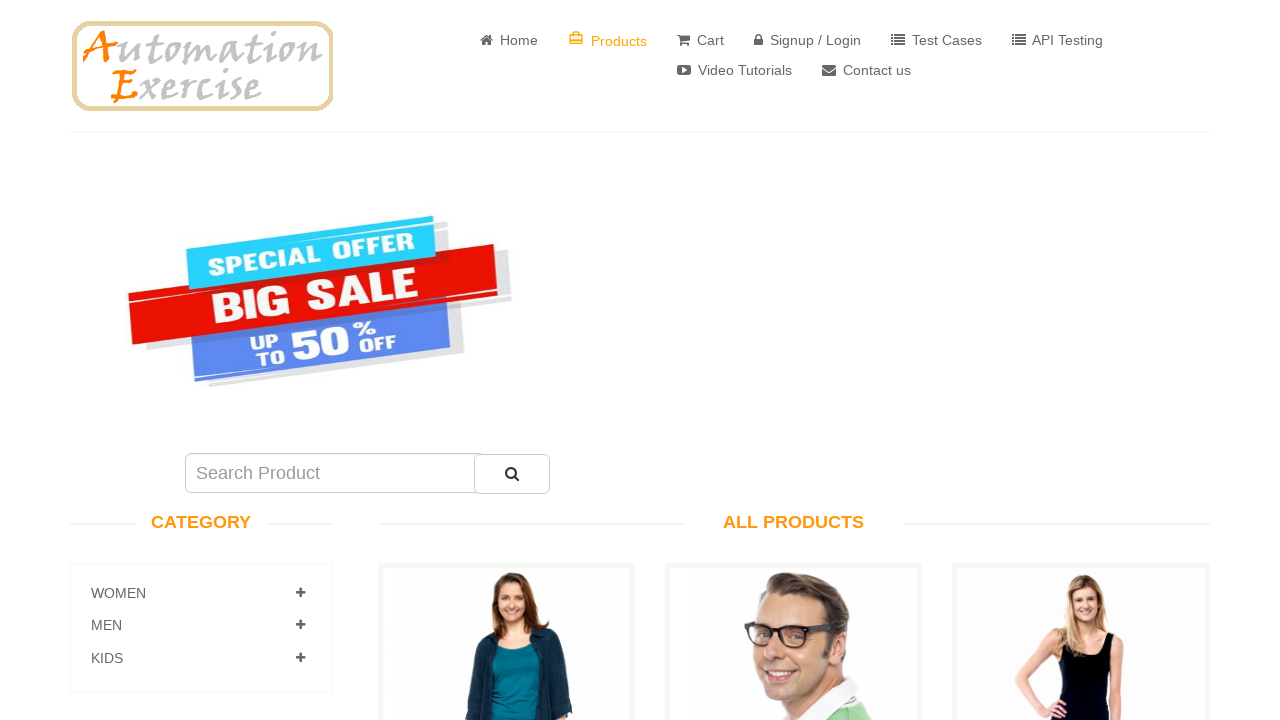

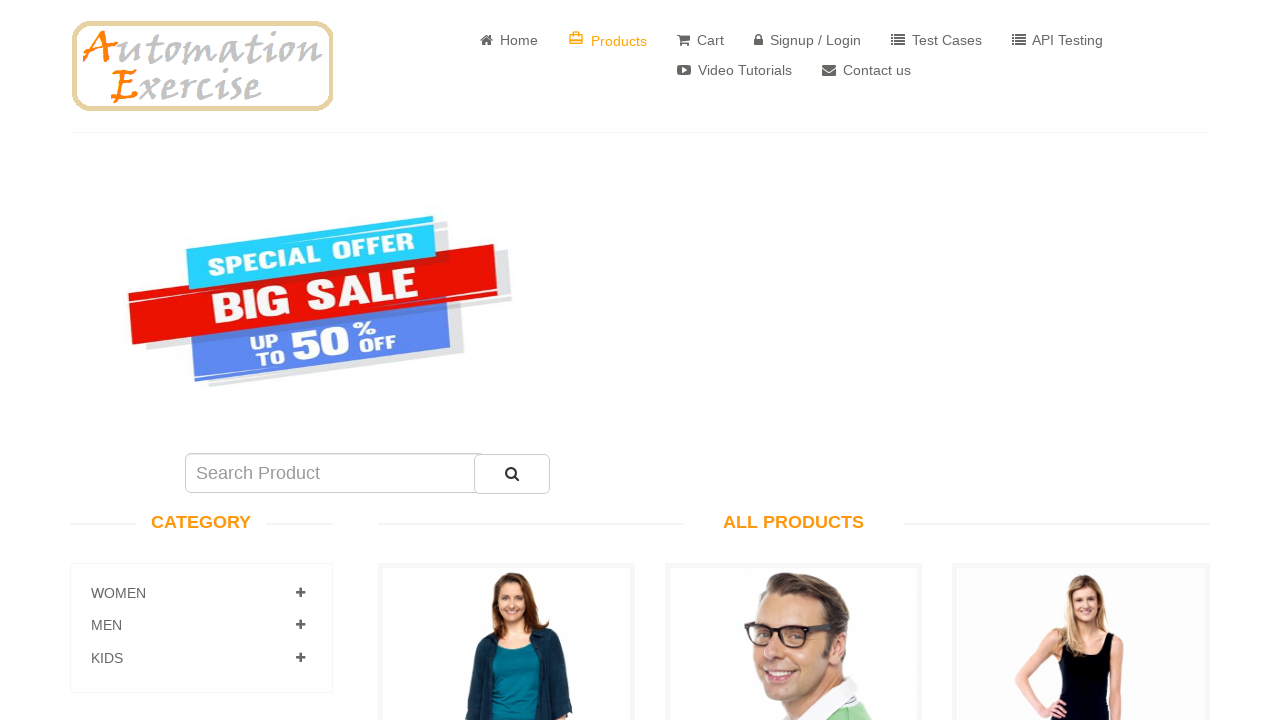